Tests editing a todo item by double-clicking, changing the text, and pressing Enter

Starting URL: https://demo.playwright.dev/todomvc

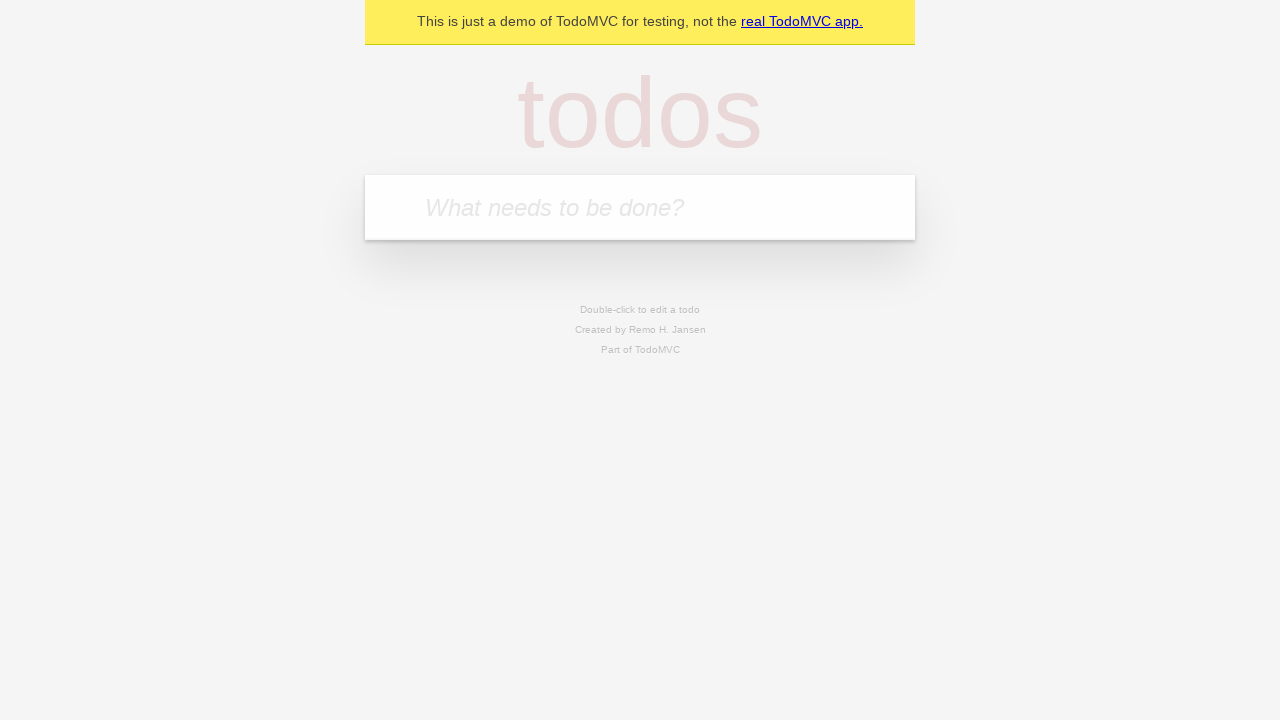

Filled new todo input with 'buy some cheese' on internal:attr=[placeholder="What needs to be done?"i]
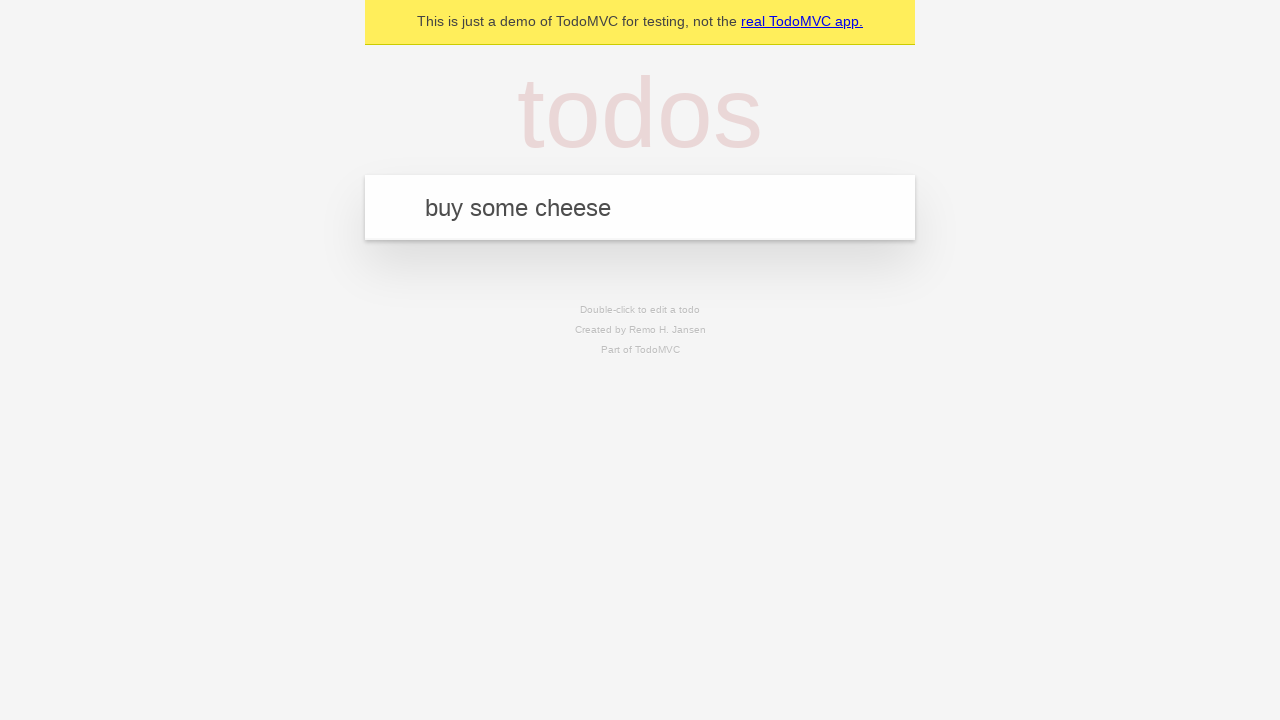

Pressed Enter to create todo item 'buy some cheese' on internal:attr=[placeholder="What needs to be done?"i]
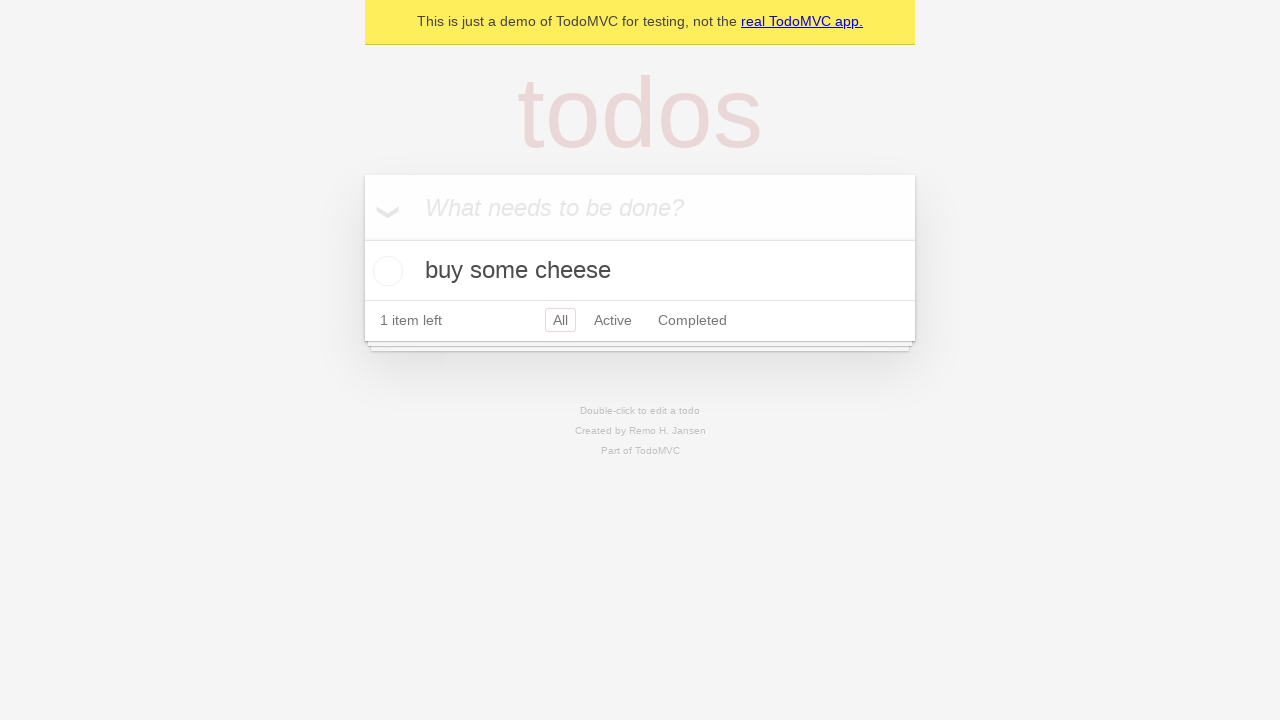

Filled new todo input with 'feed the cat' on internal:attr=[placeholder="What needs to be done?"i]
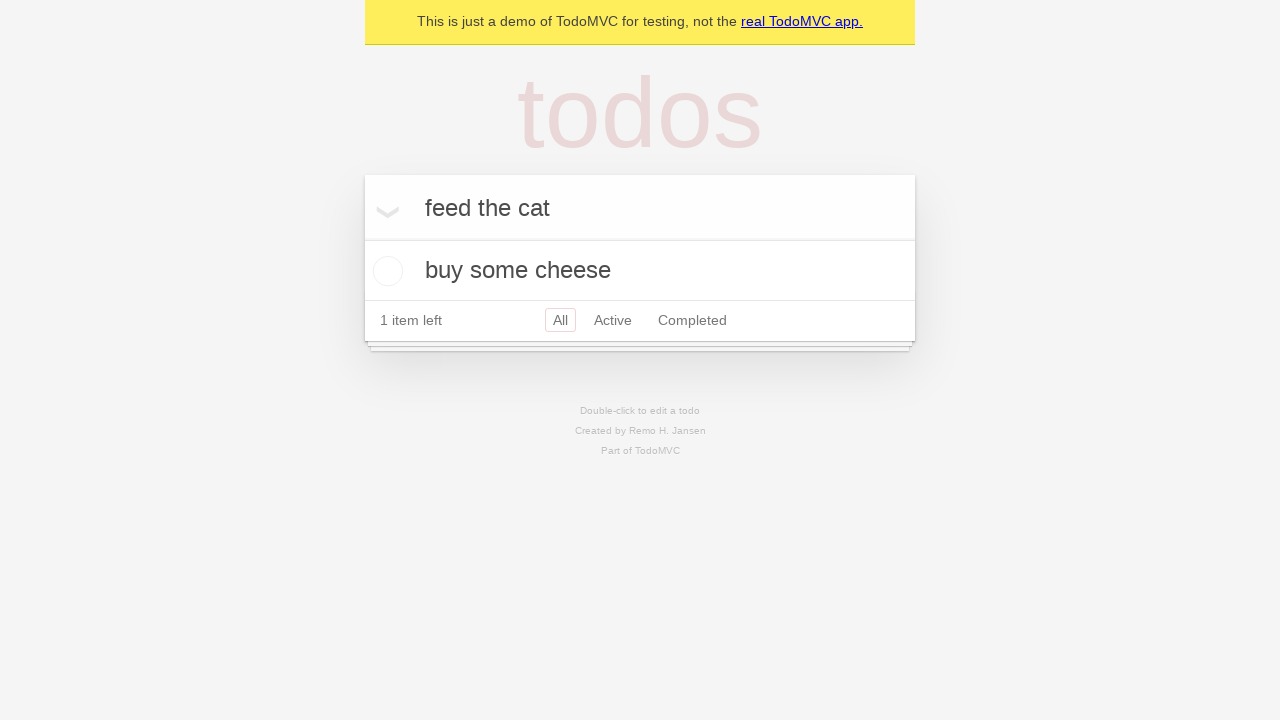

Pressed Enter to create todo item 'feed the cat' on internal:attr=[placeholder="What needs to be done?"i]
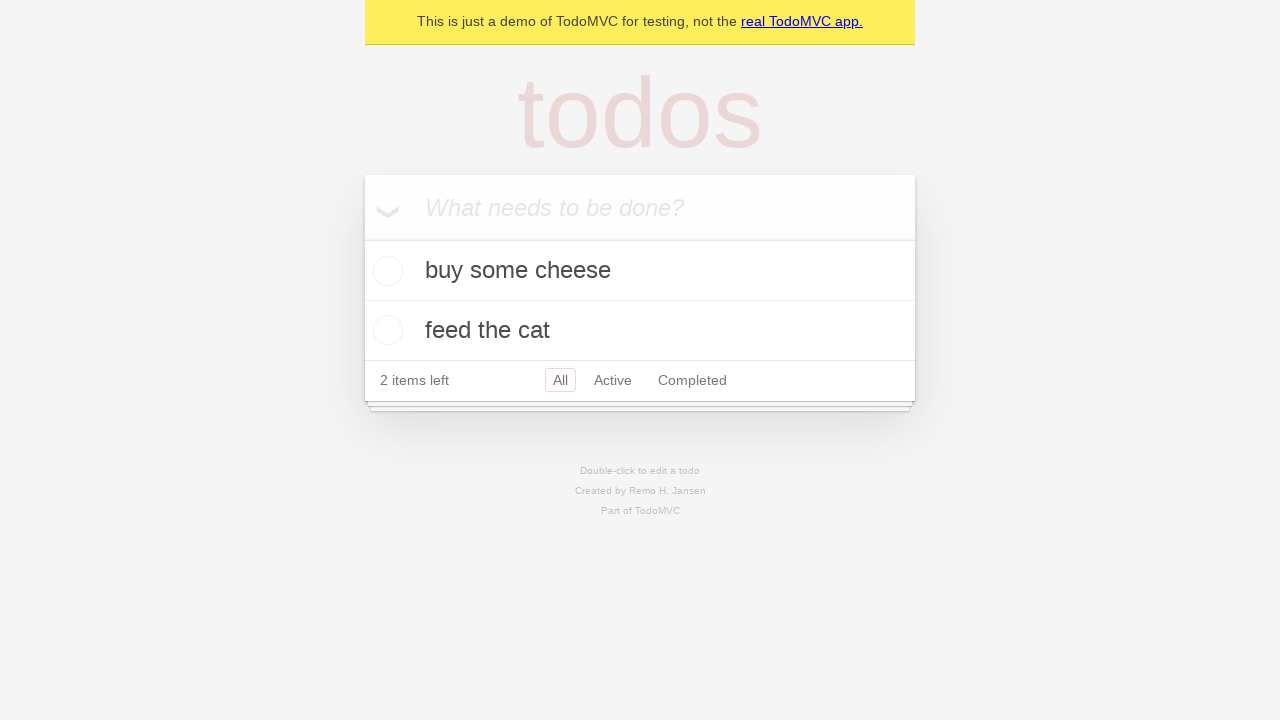

Filled new todo input with 'book a doctors appointment' on internal:attr=[placeholder="What needs to be done?"i]
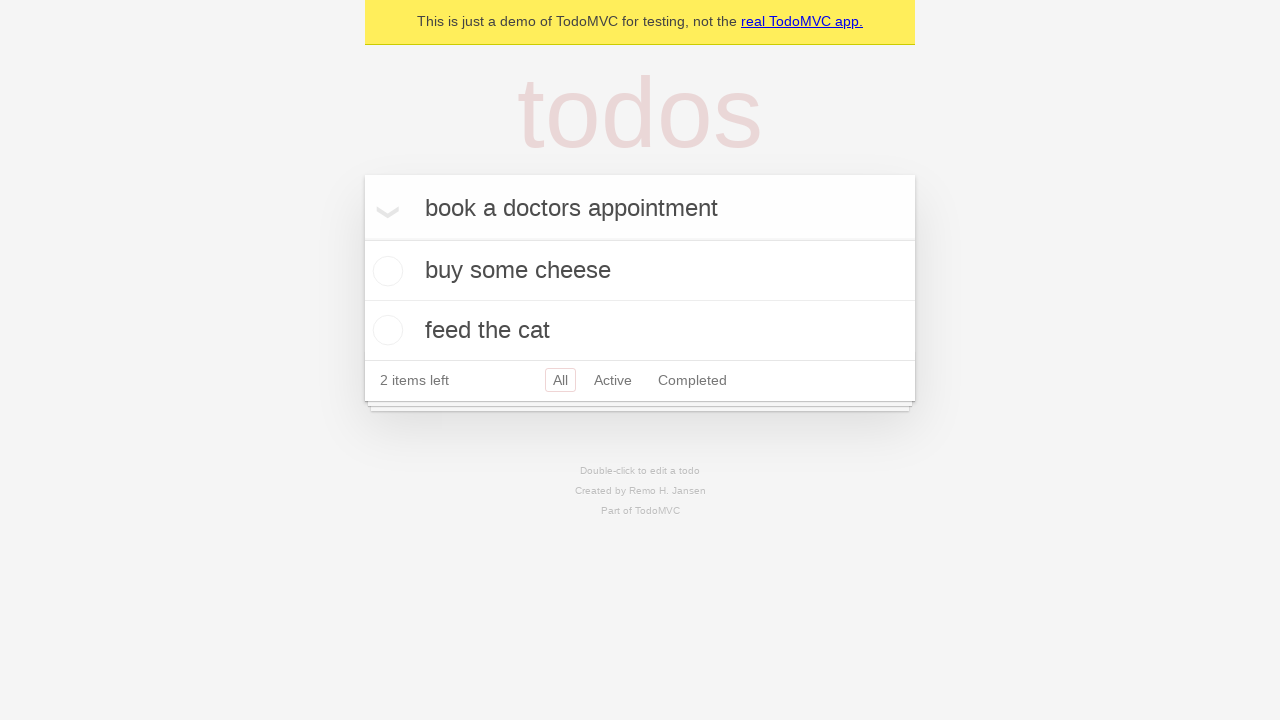

Pressed Enter to create todo item 'book a doctors appointment' on internal:attr=[placeholder="What needs to be done?"i]
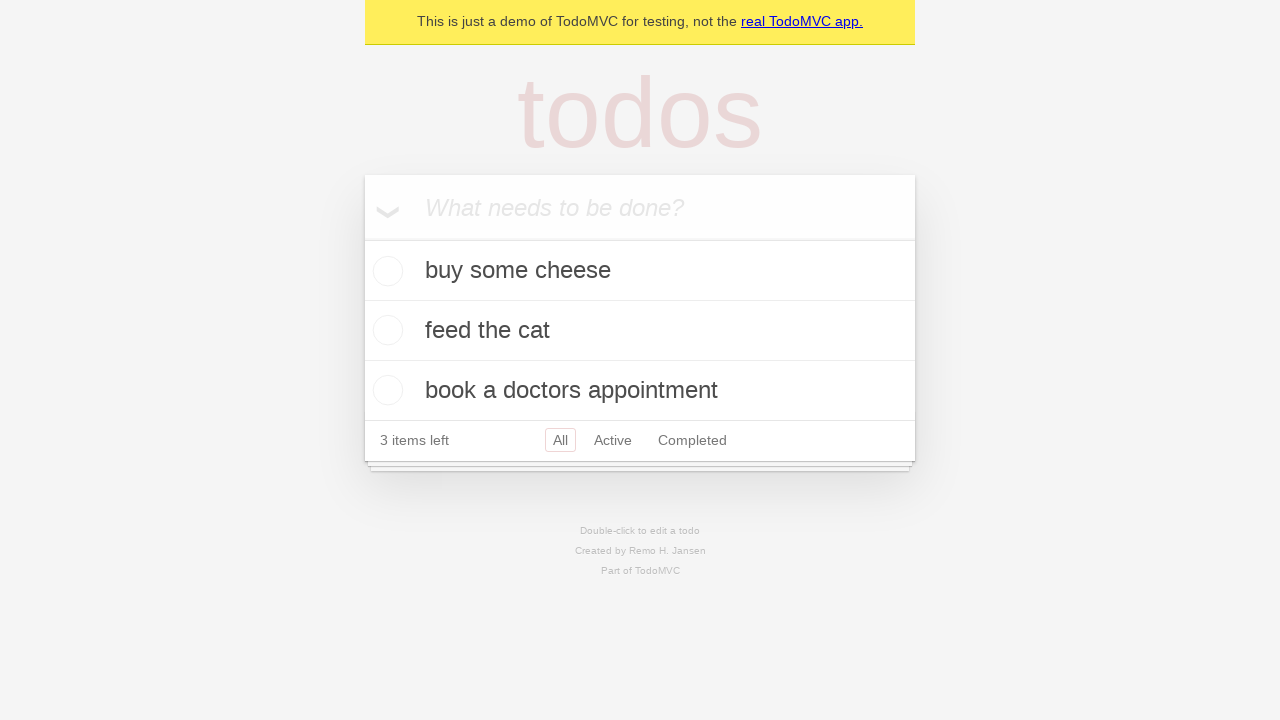

Located all todo items
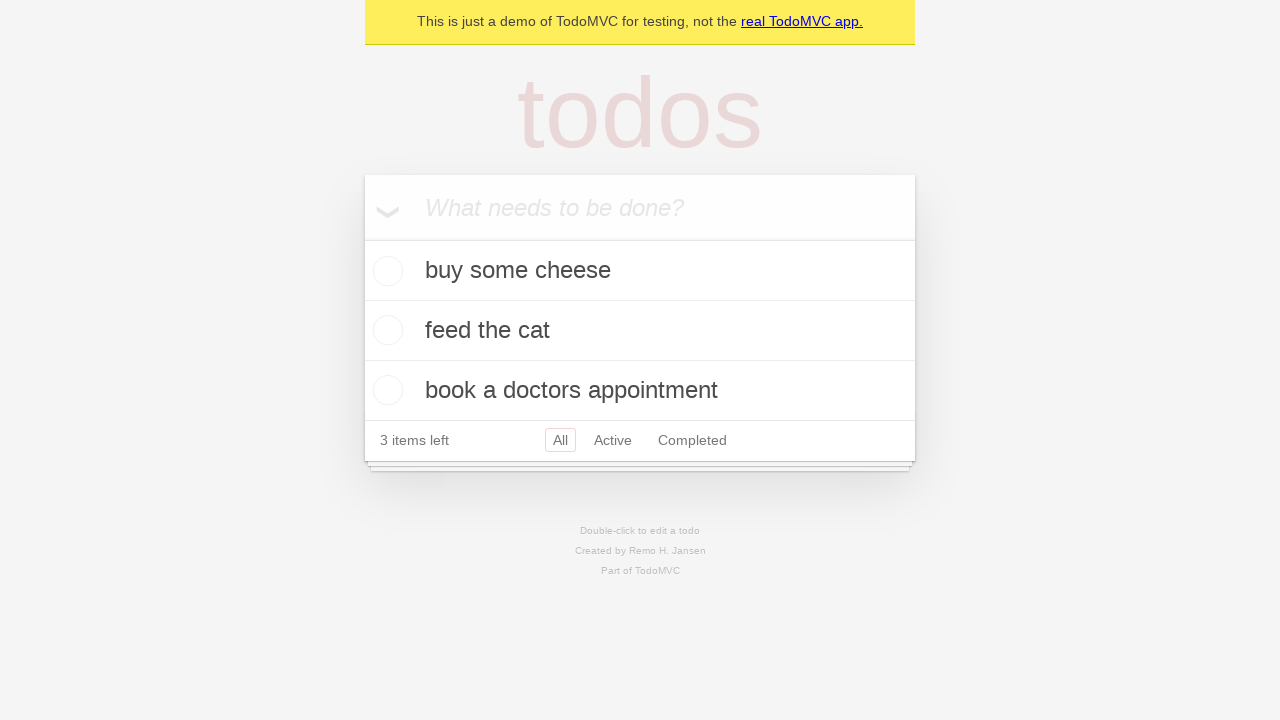

Selected second todo item
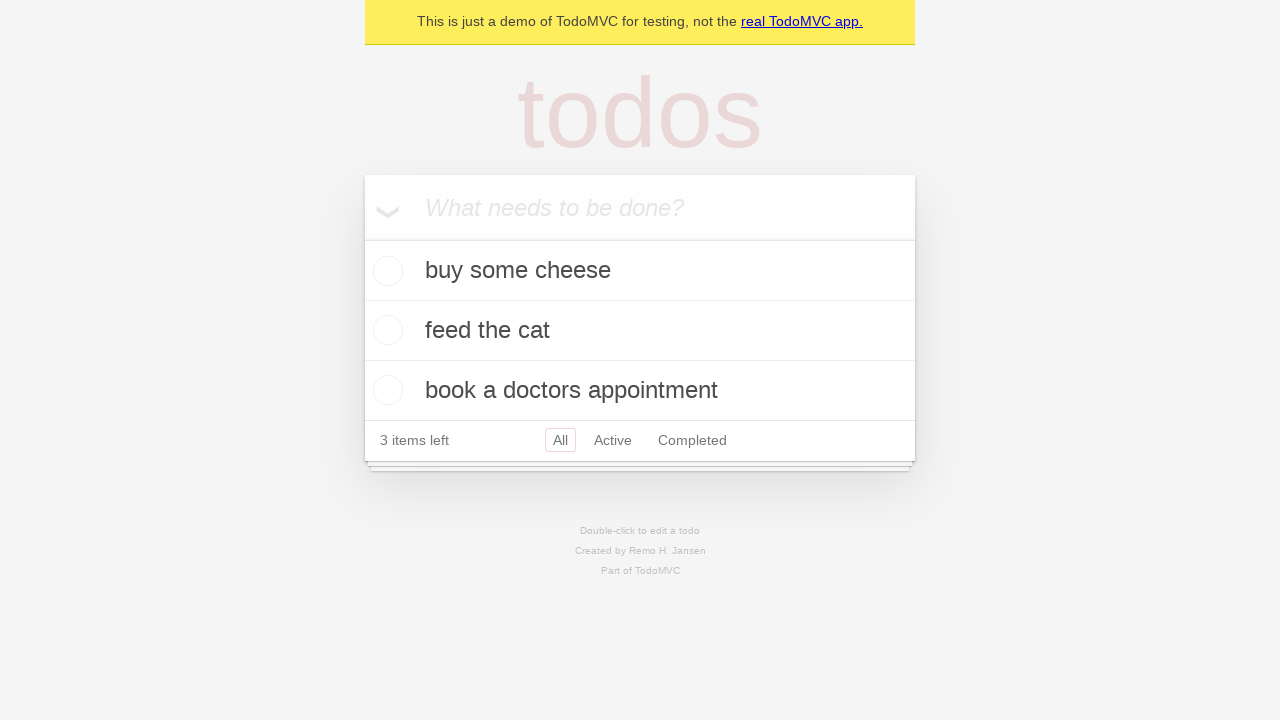

Double-clicked second todo item to enter edit mode at (640, 331) on internal:testid=[data-testid="todo-item"s] >> nth=1
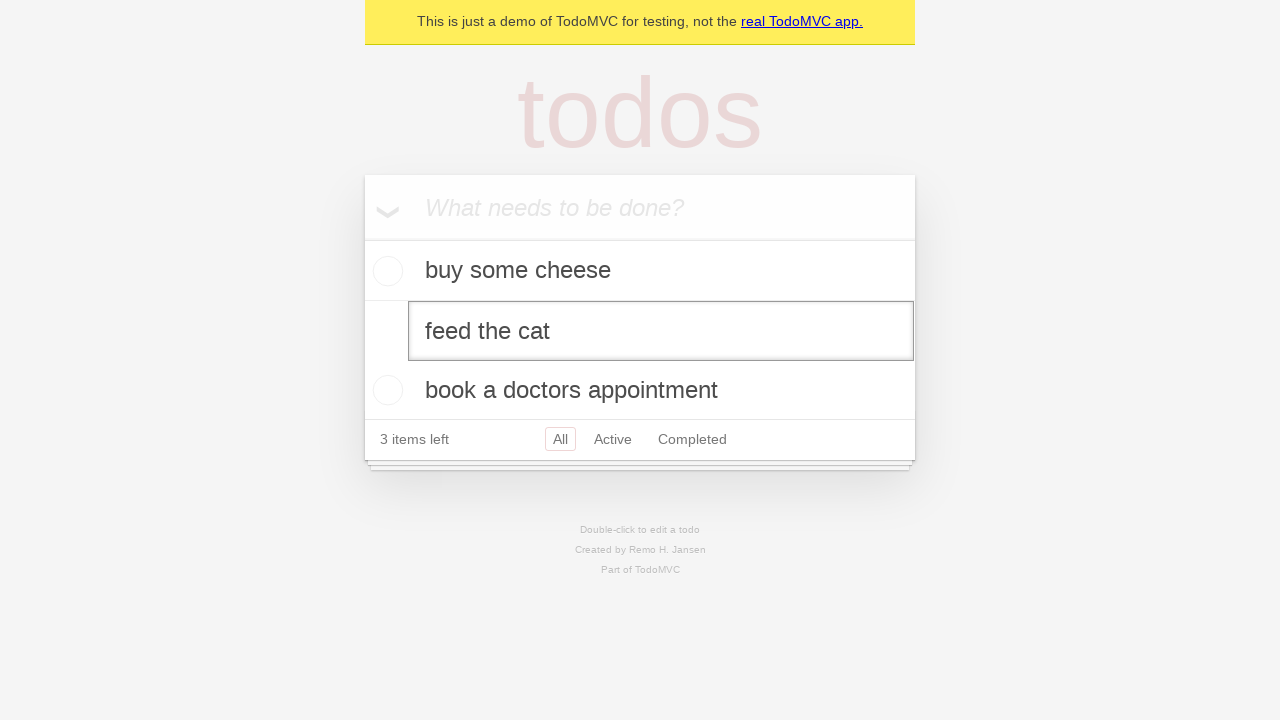

Located edit input field
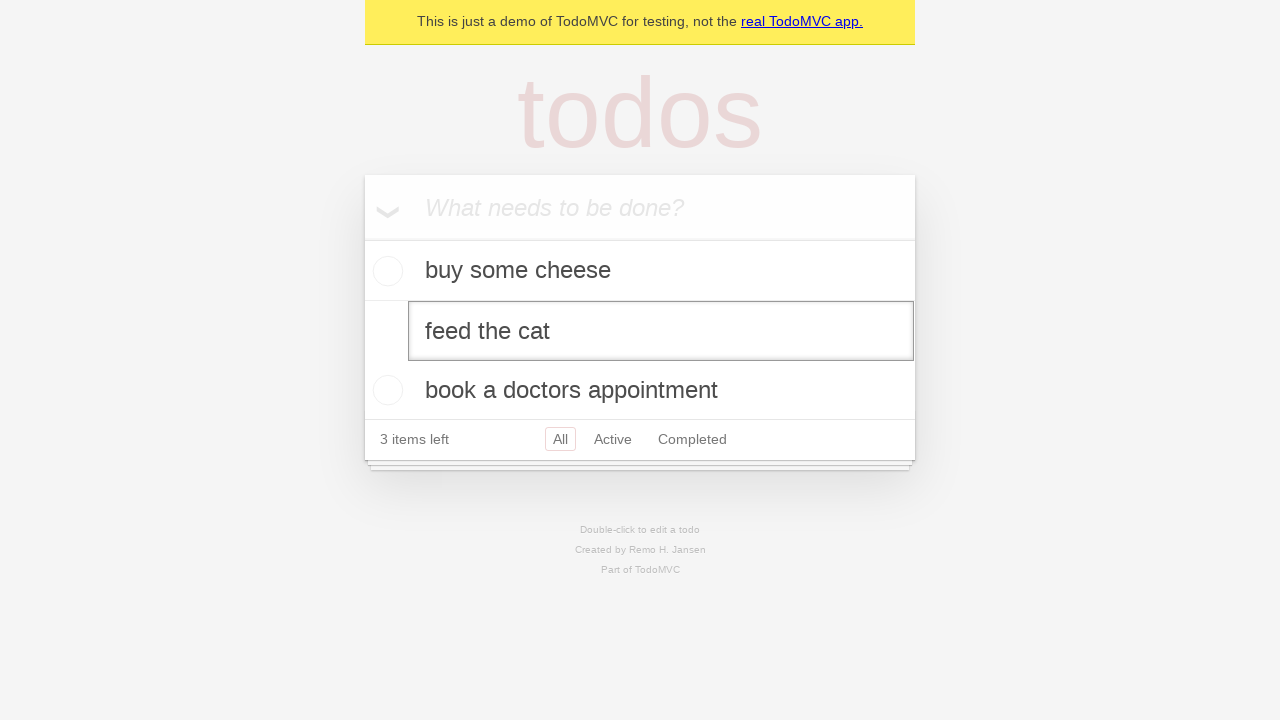

Changed todo text to 'buy some sausages' on internal:testid=[data-testid="todo-item"s] >> nth=1 >> internal:role=textbox[nam
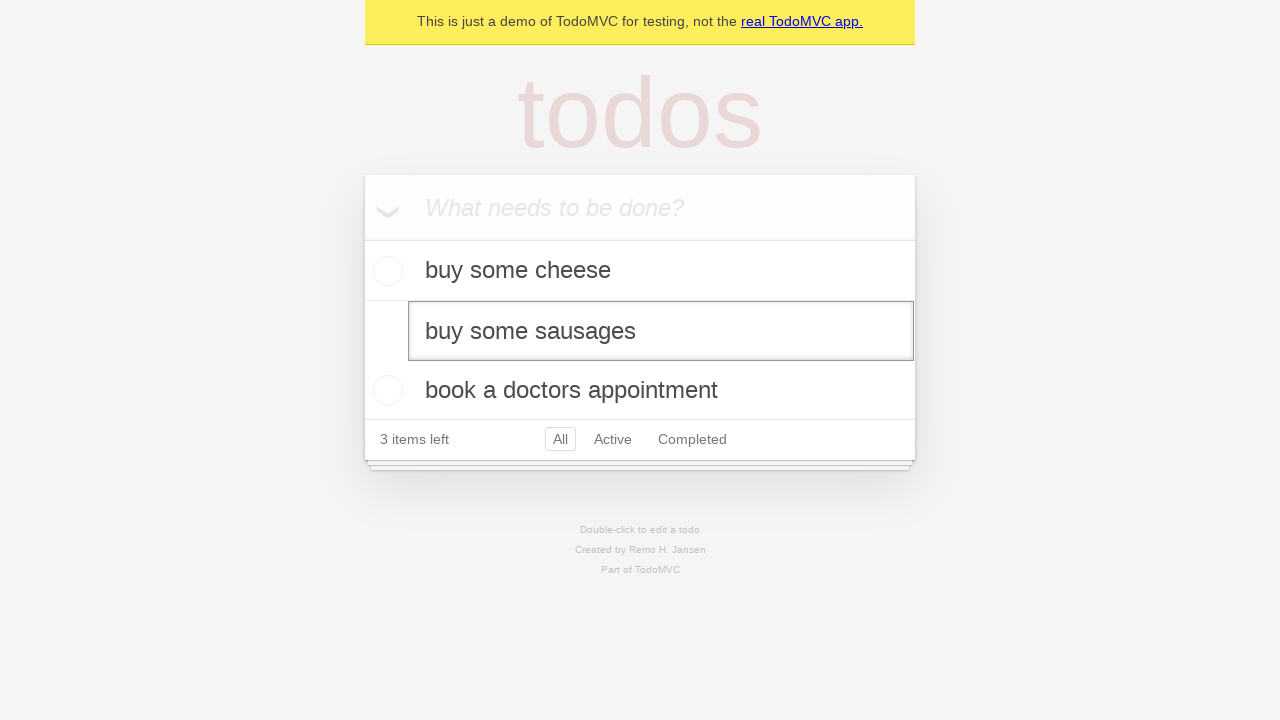

Pressed Enter to confirm todo item edit on internal:testid=[data-testid="todo-item"s] >> nth=1 >> internal:role=textbox[nam
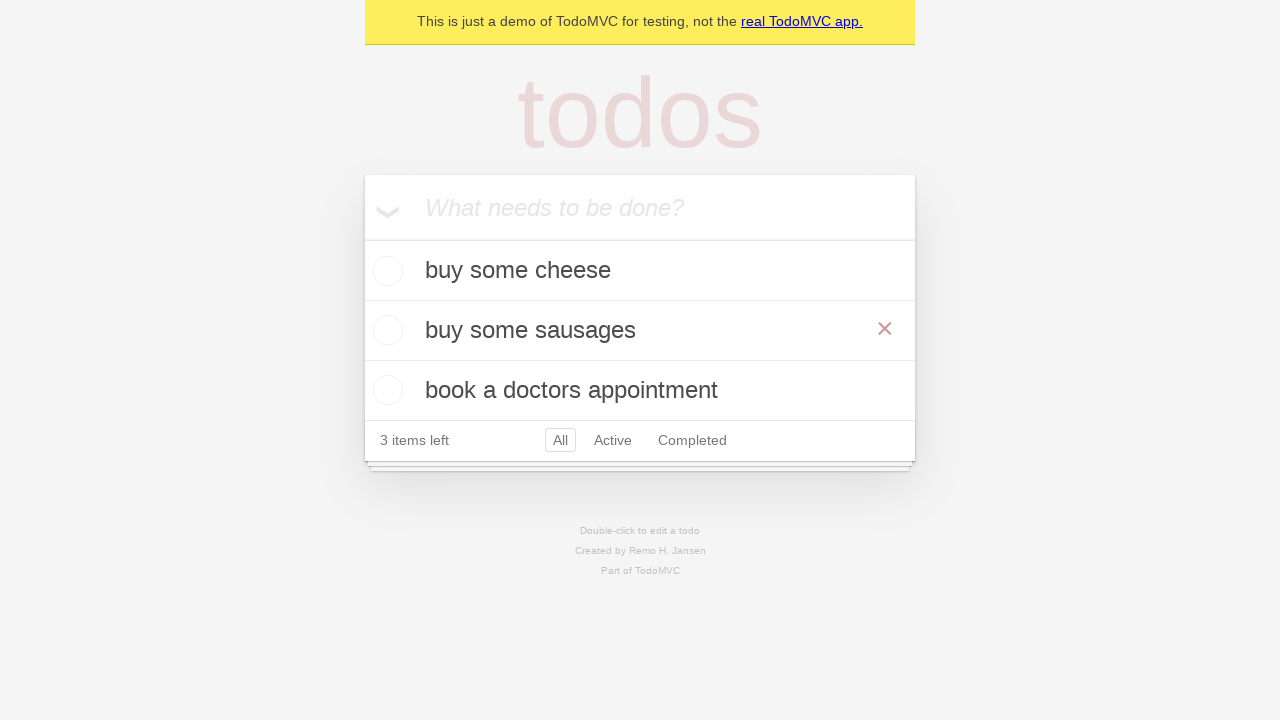

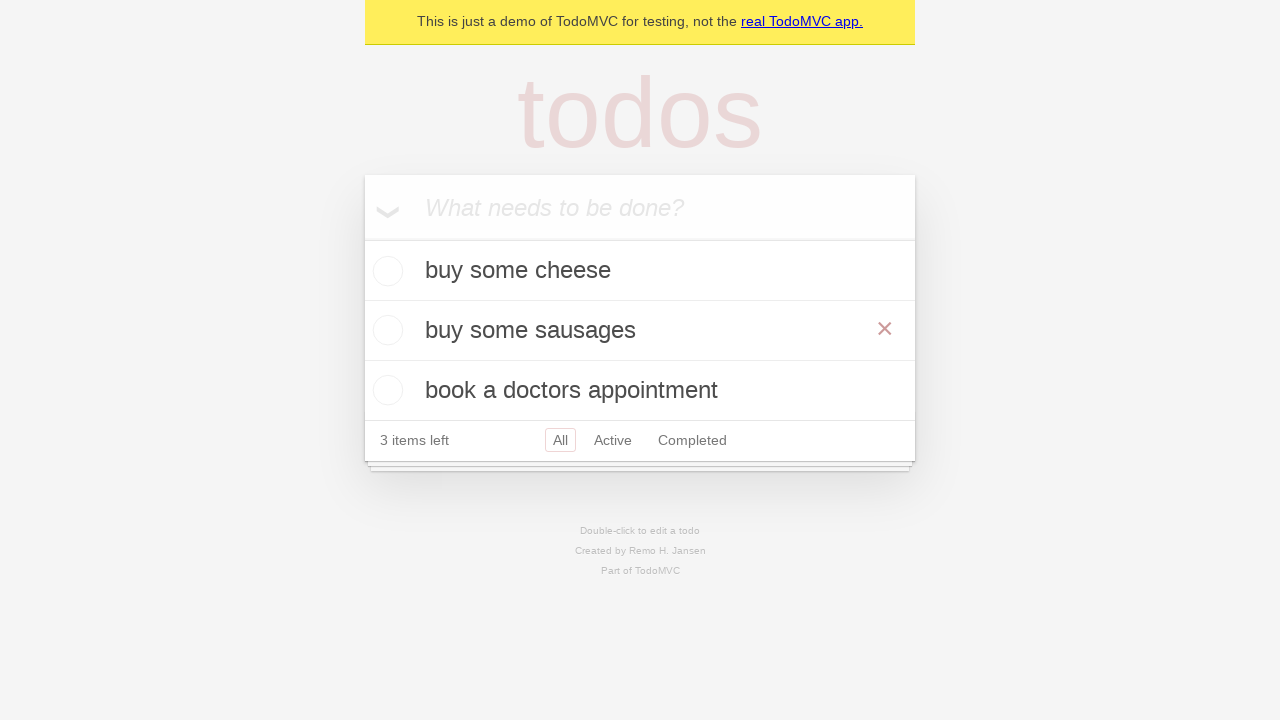